Tests dynamic controls page by clicking a checkbox, removing it, then enabling a text input field and verifying it becomes clickable/enabled

Starting URL: https://the-internet.herokuapp.com/dynamic_controls

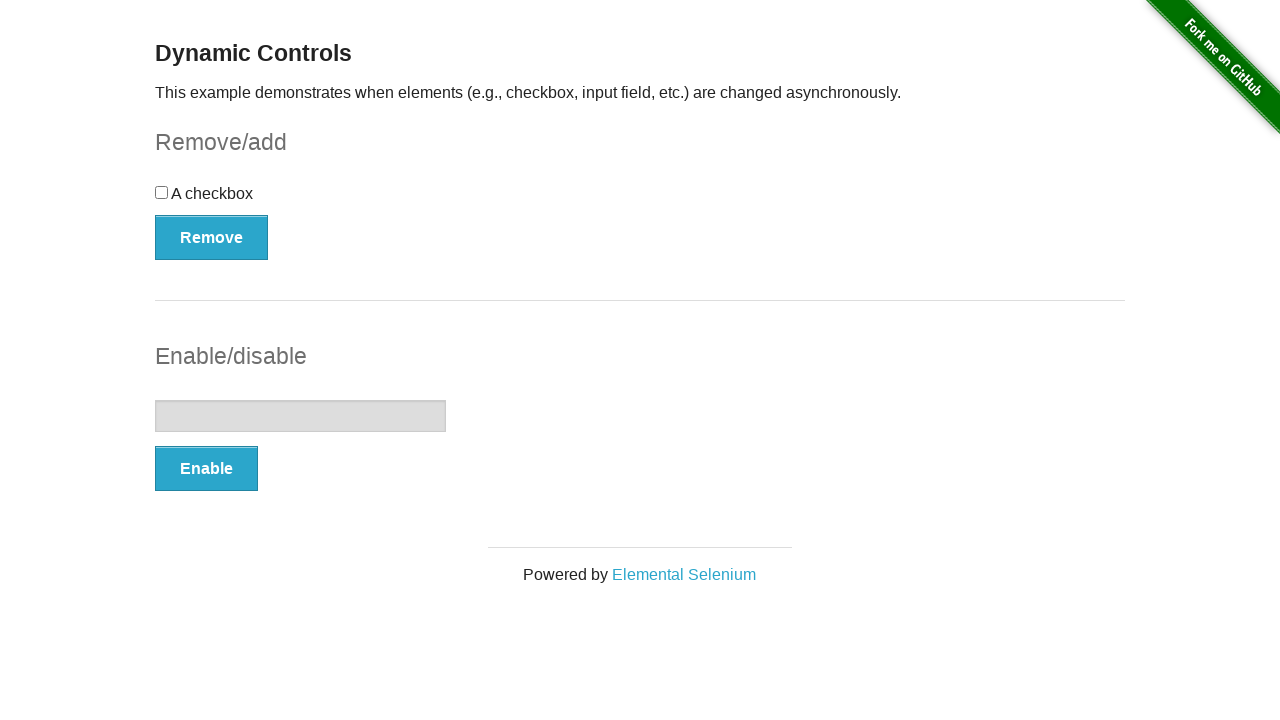

Clicked the checkbox on dynamic controls page at (162, 192) on input[type='checkbox']
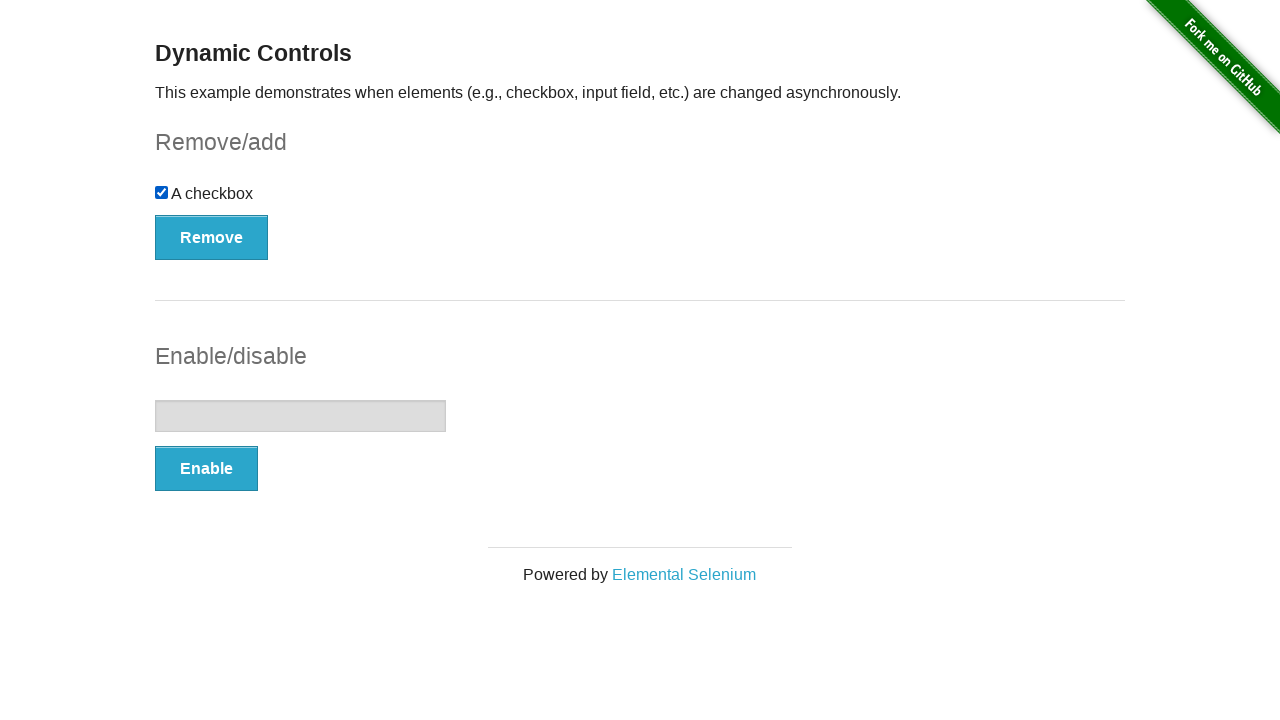

Clicked the Remove button to remove the checkbox at (212, 237) on button:text('Remove')
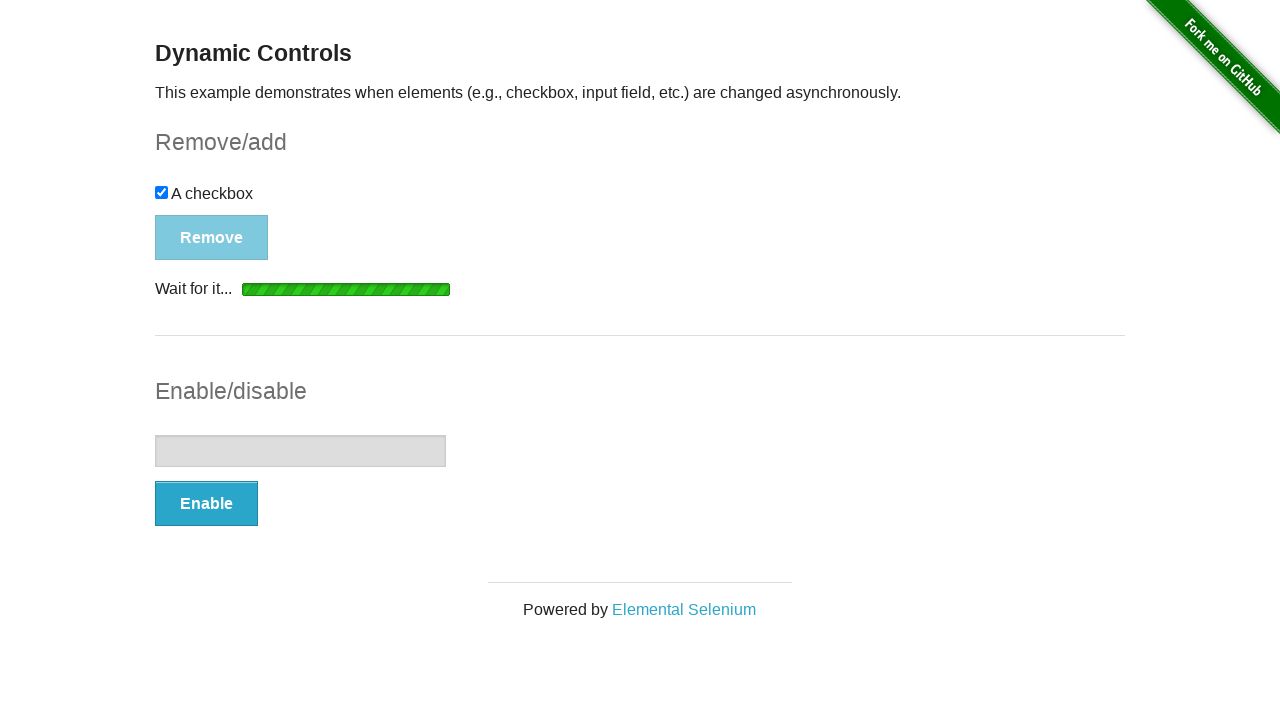

Waited for the Add button to appear (checkbox removed)
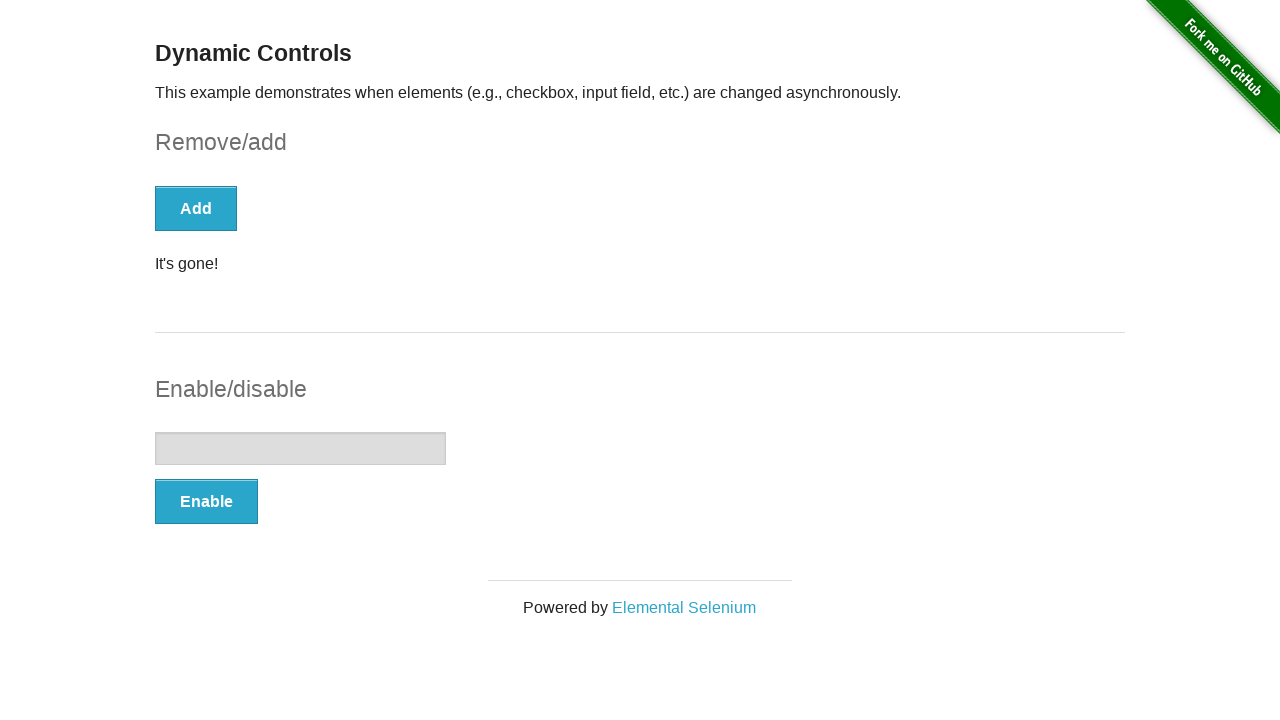

Located the confirmation message element
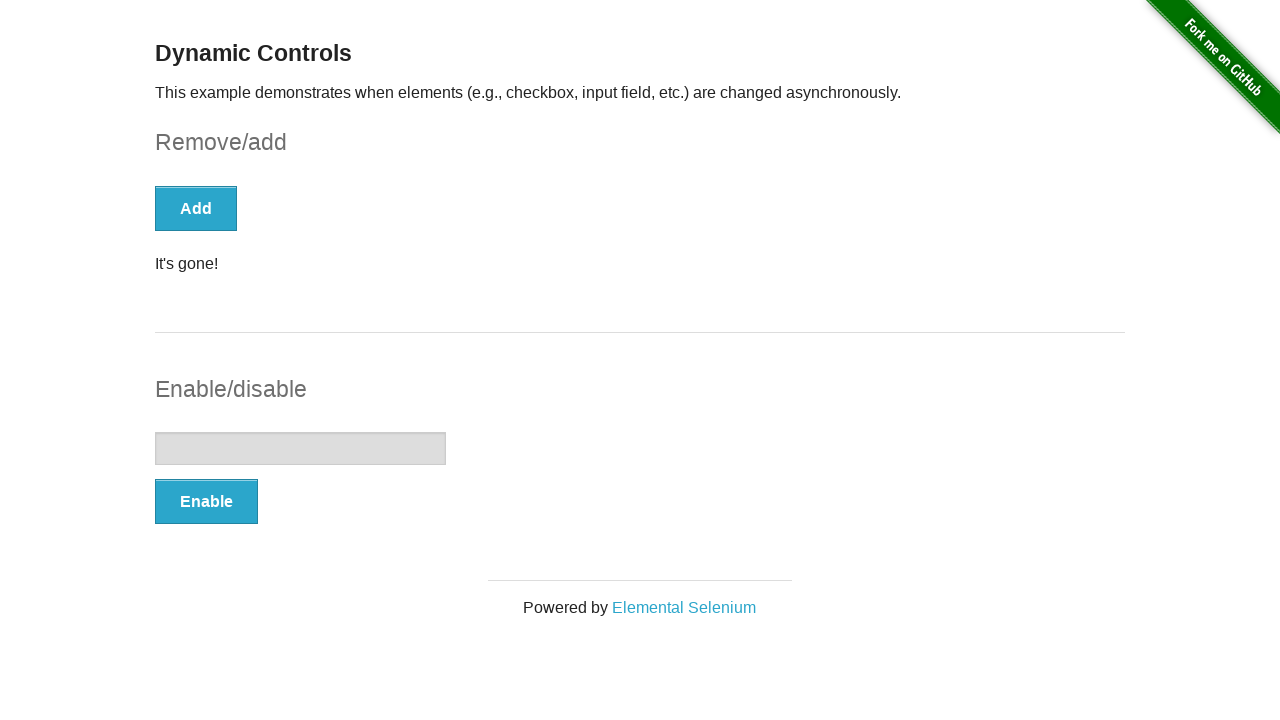

Printed confirmation message text content
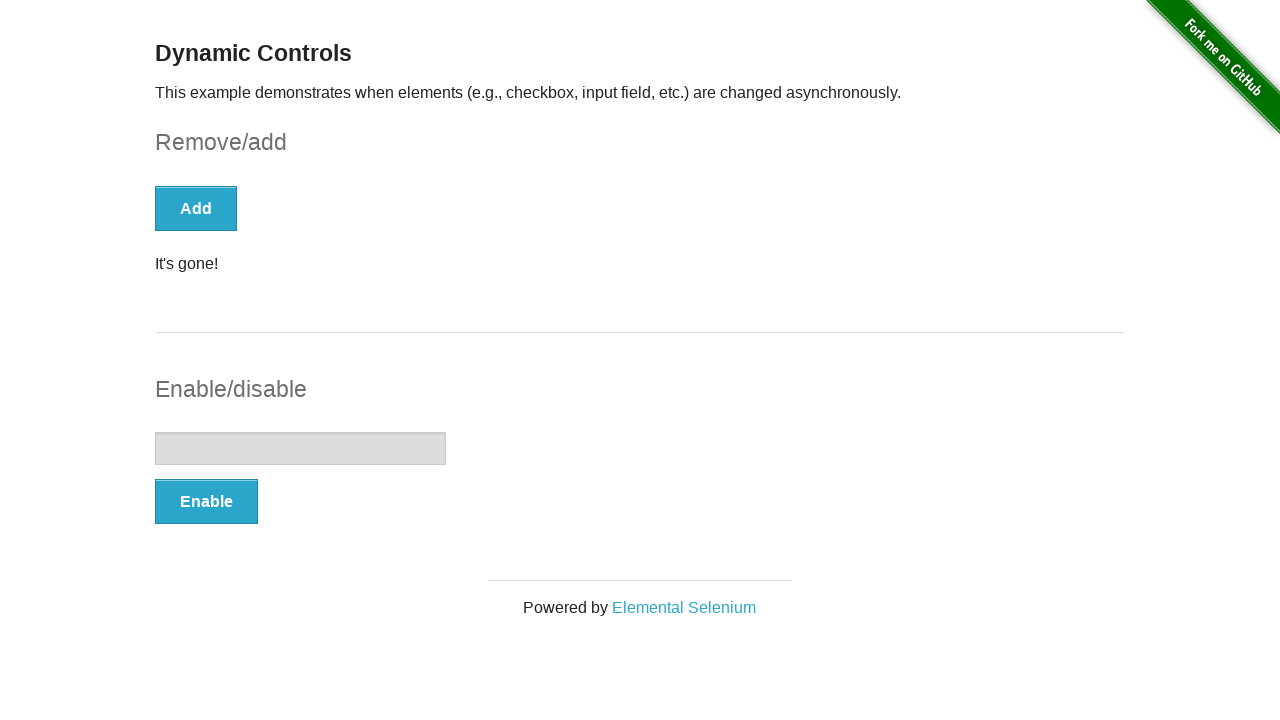

Clicked the Enable button to enable the text input at (206, 501) on form#input-example button
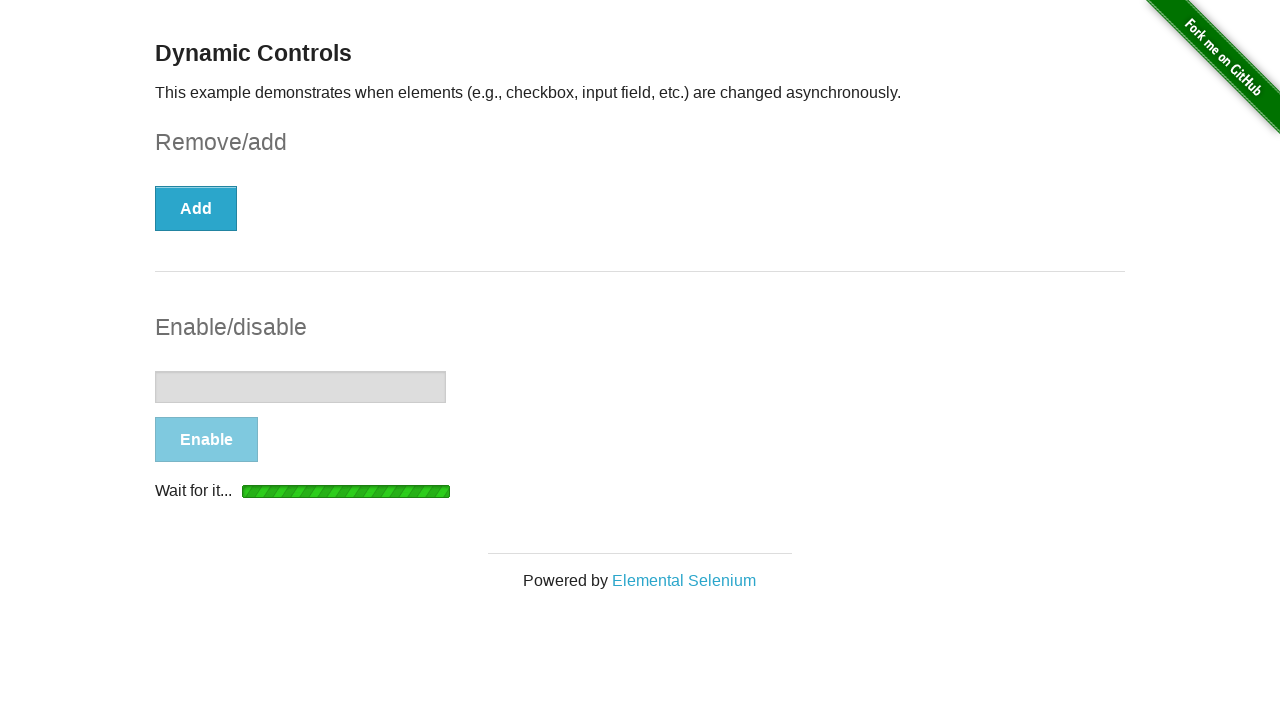

Waited for text input field to become enabled
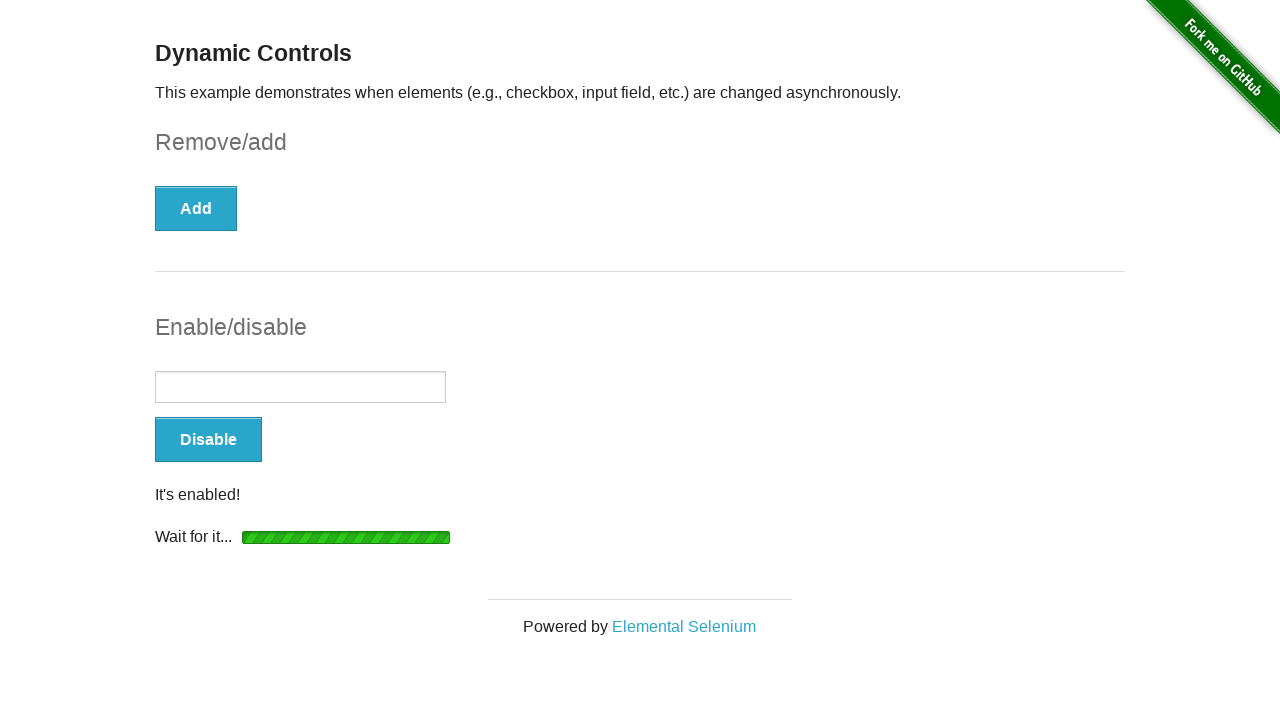

Located the text input field element
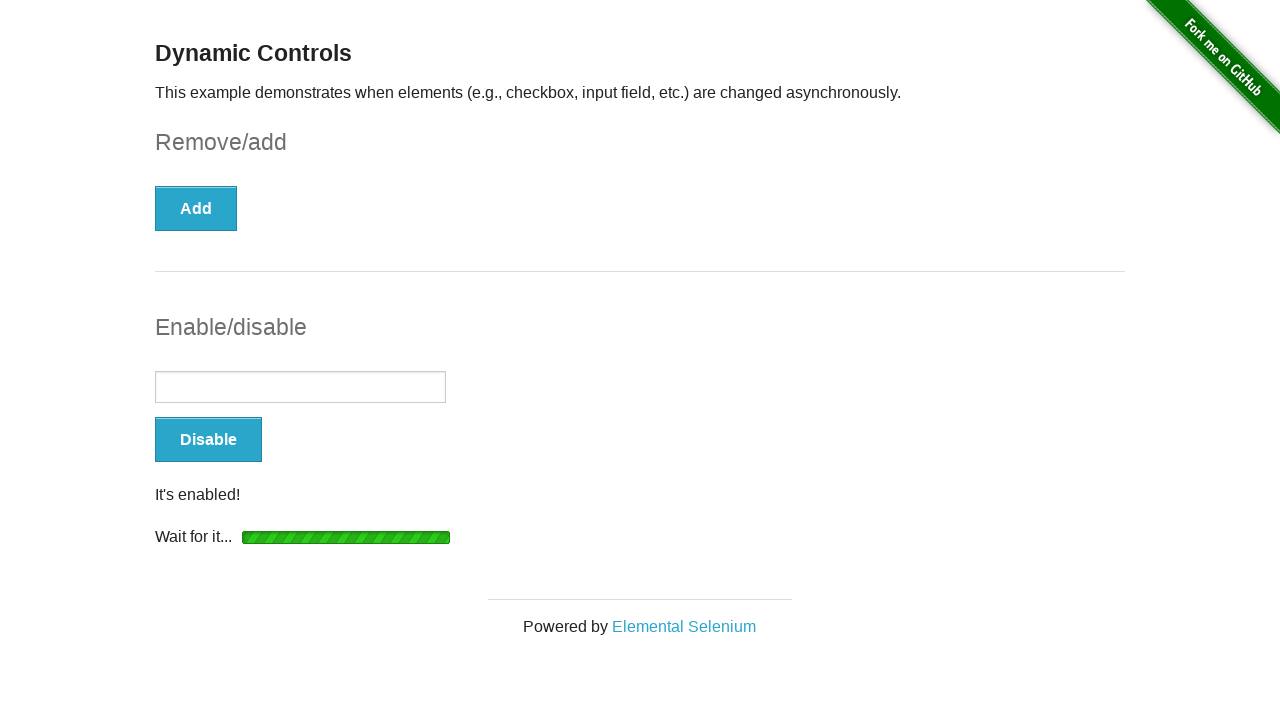

Checked if text input field is enabled
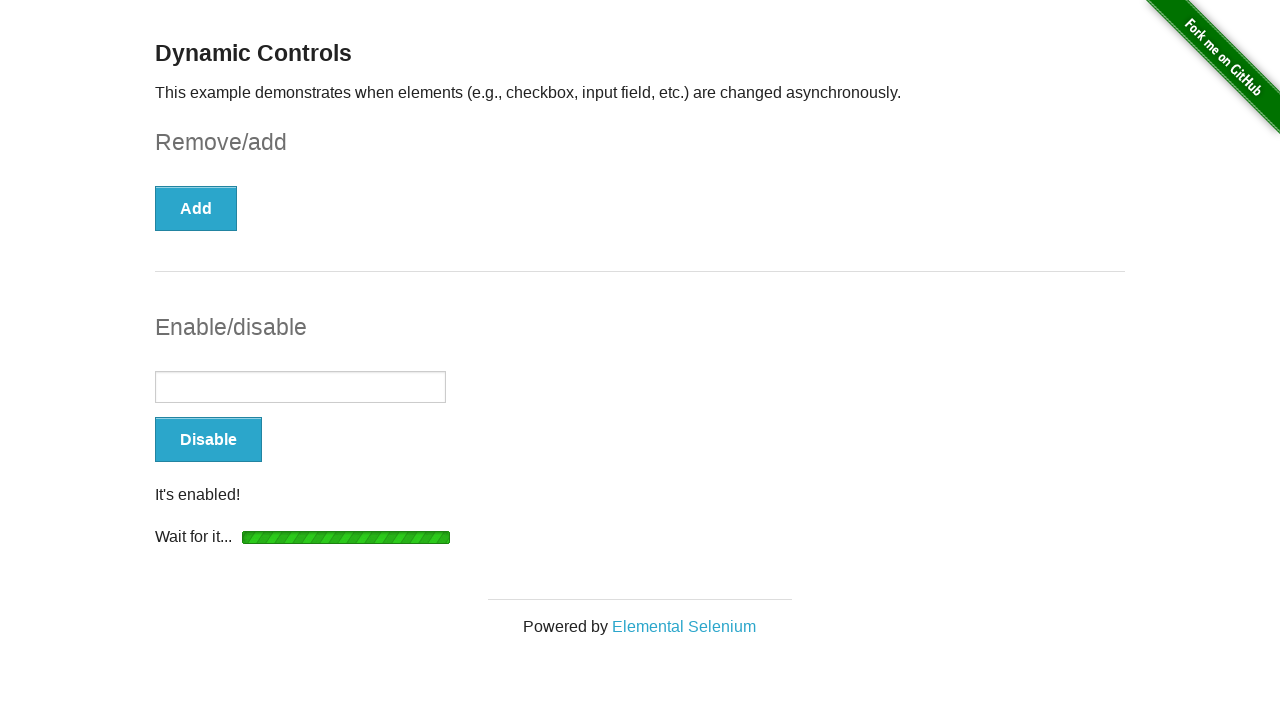

Printed enabled status of text input field
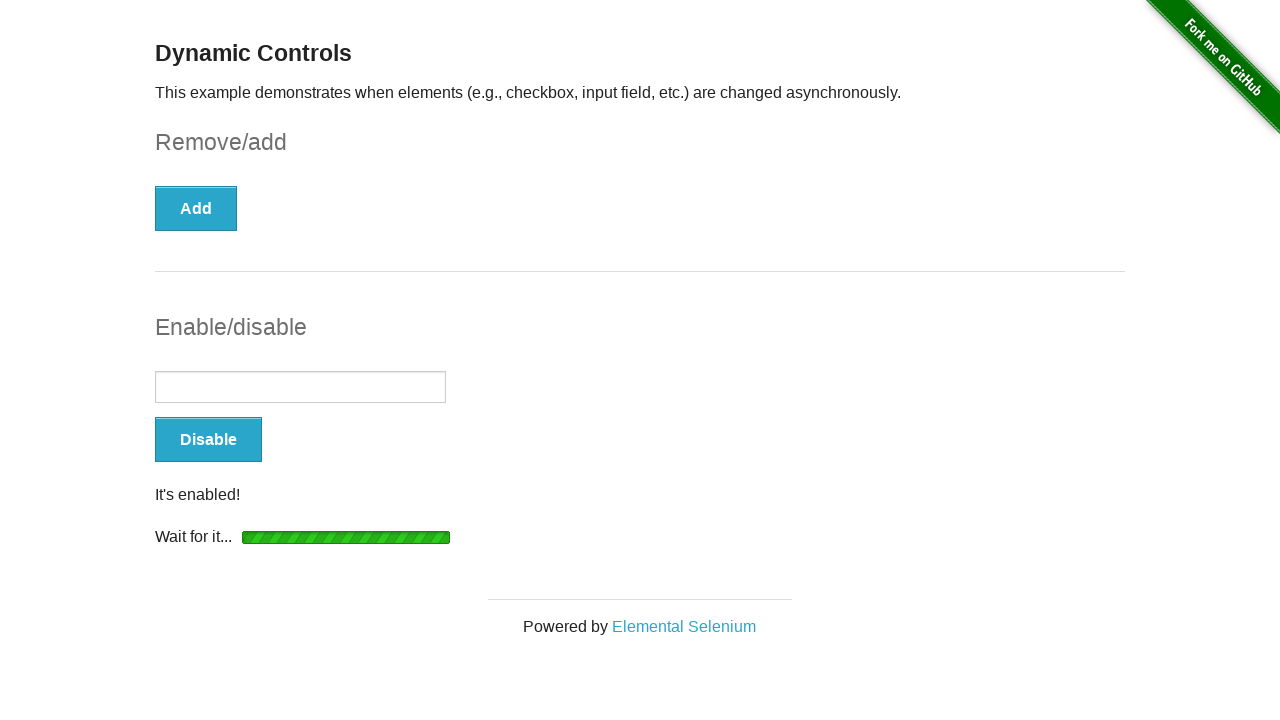

Verified text input field is enabled (assertion passed)
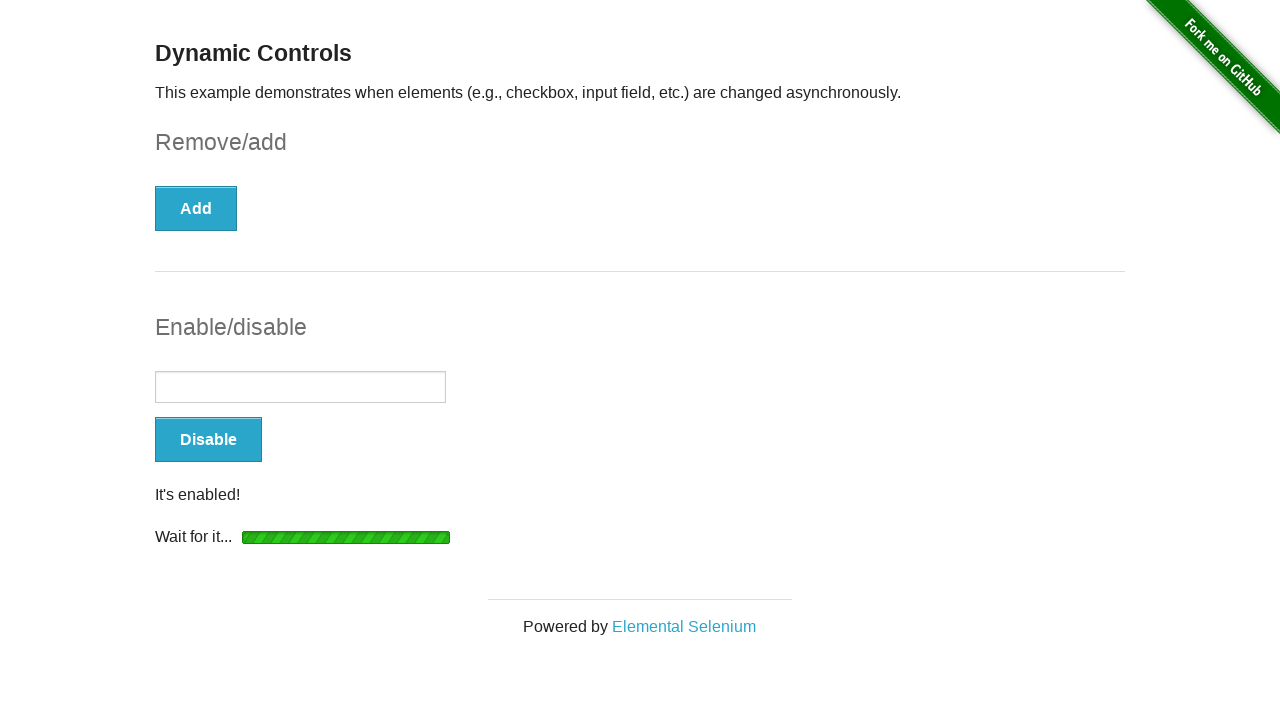

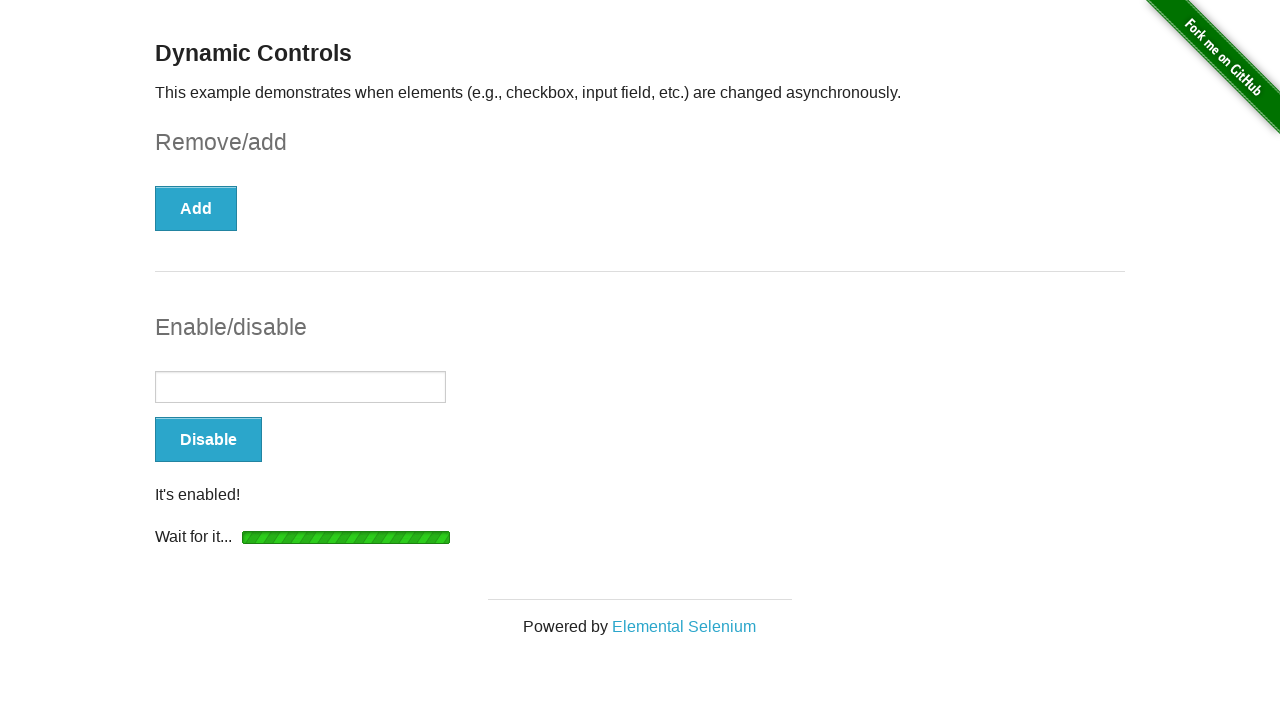